Navigates to noon.com UAE English homepage and verifies the page title contains "Online Shopping"

Starting URL: https://www.noon.com/uae-en/

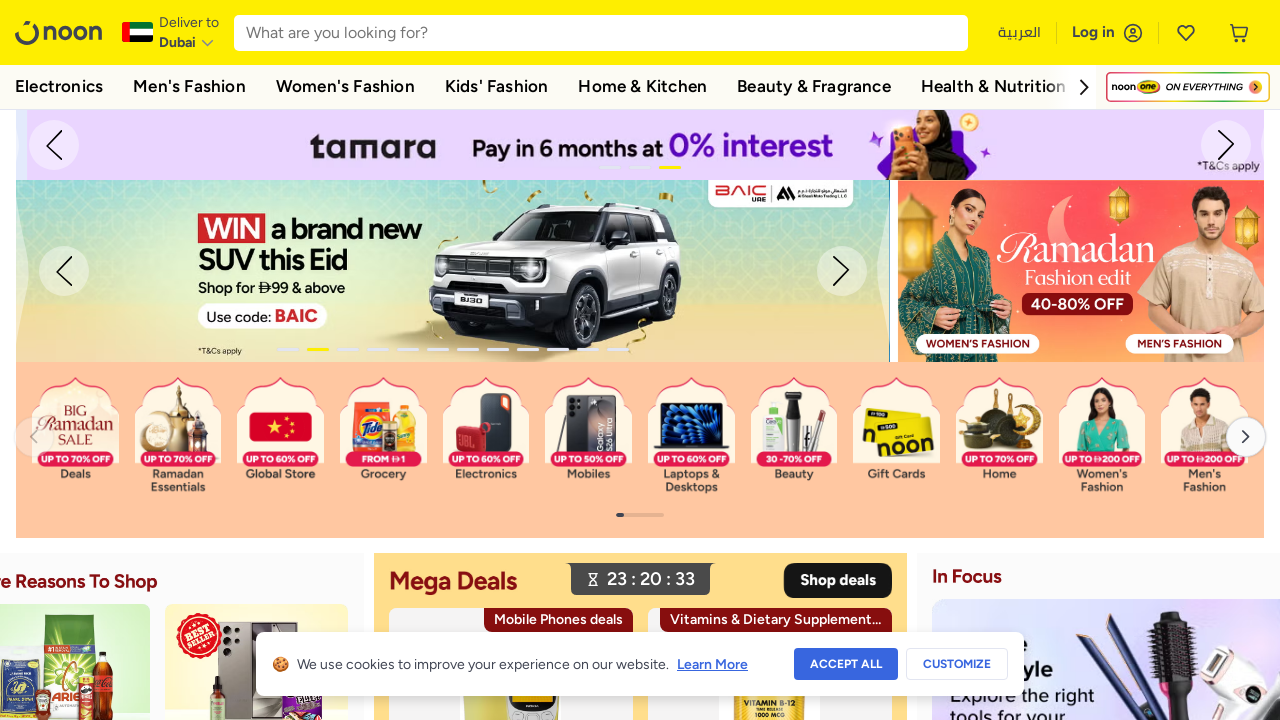

Navigated to noon.com UAE English homepage
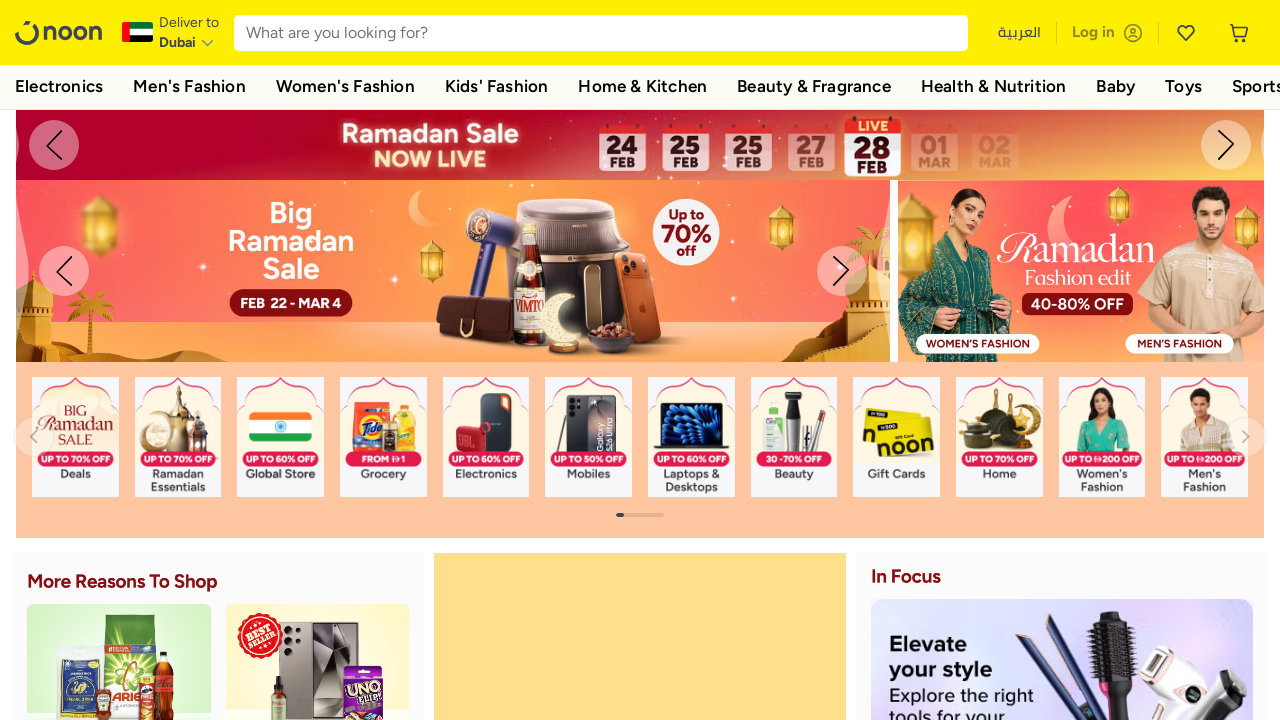

Page DOM content loaded
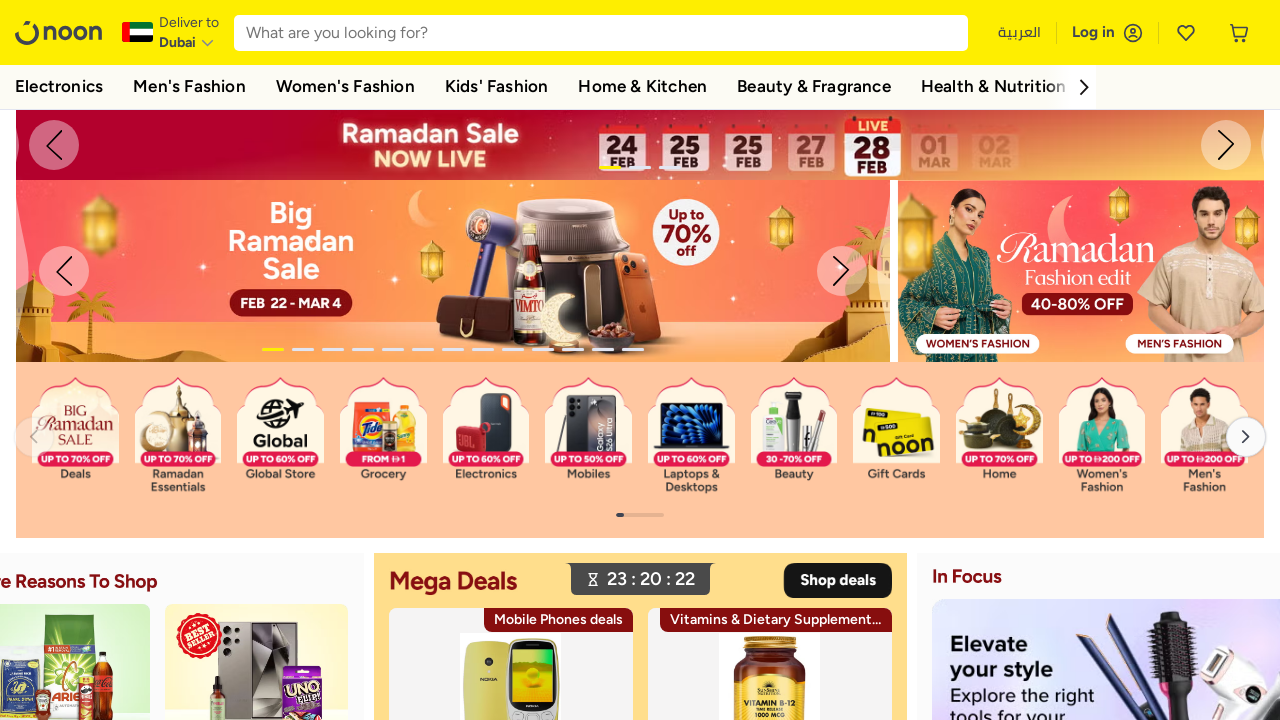

Retrieved page title: noon Online Shopping UAE - Electronics, Mobiles, Fashion, Appliances & More
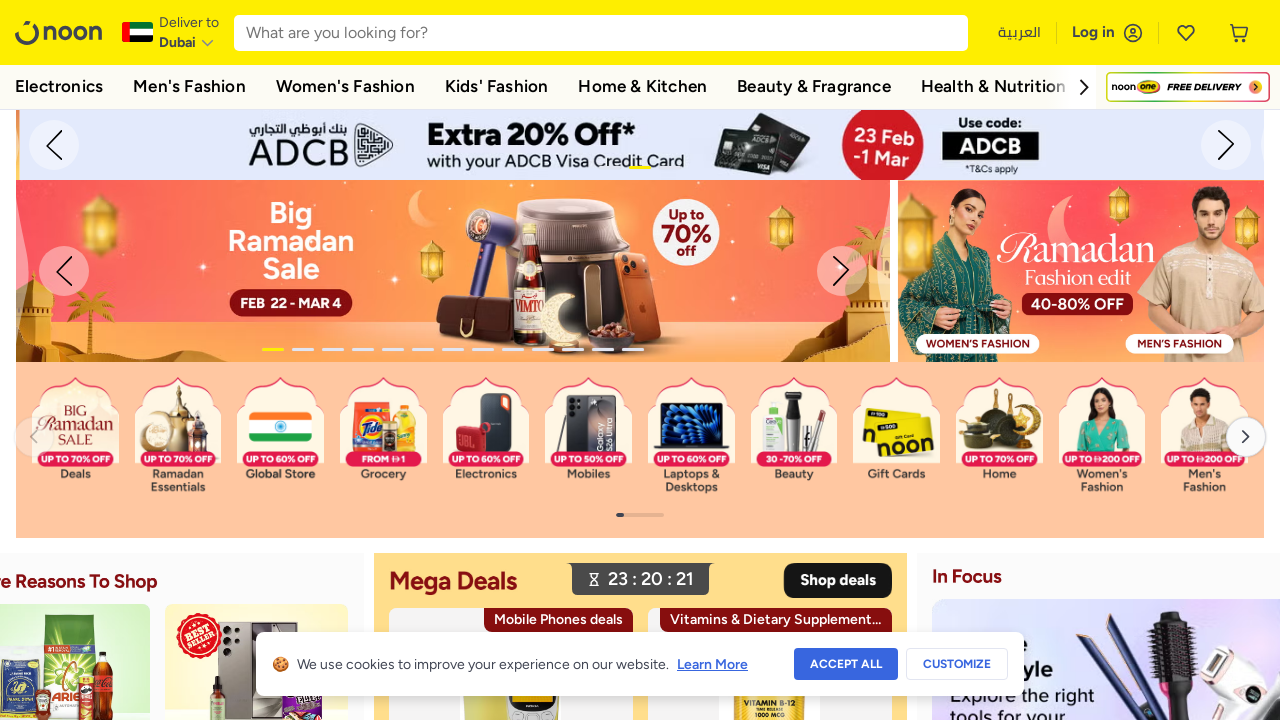

Verified page title contains 'Online Shopping'
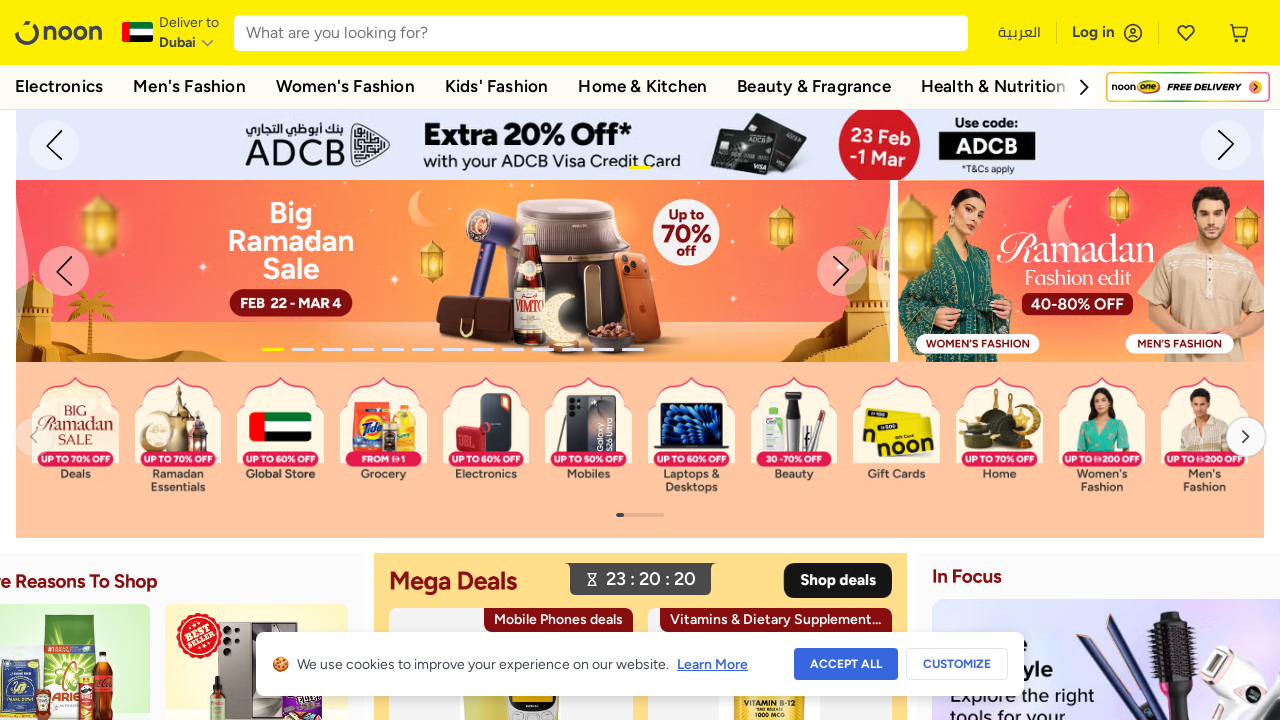

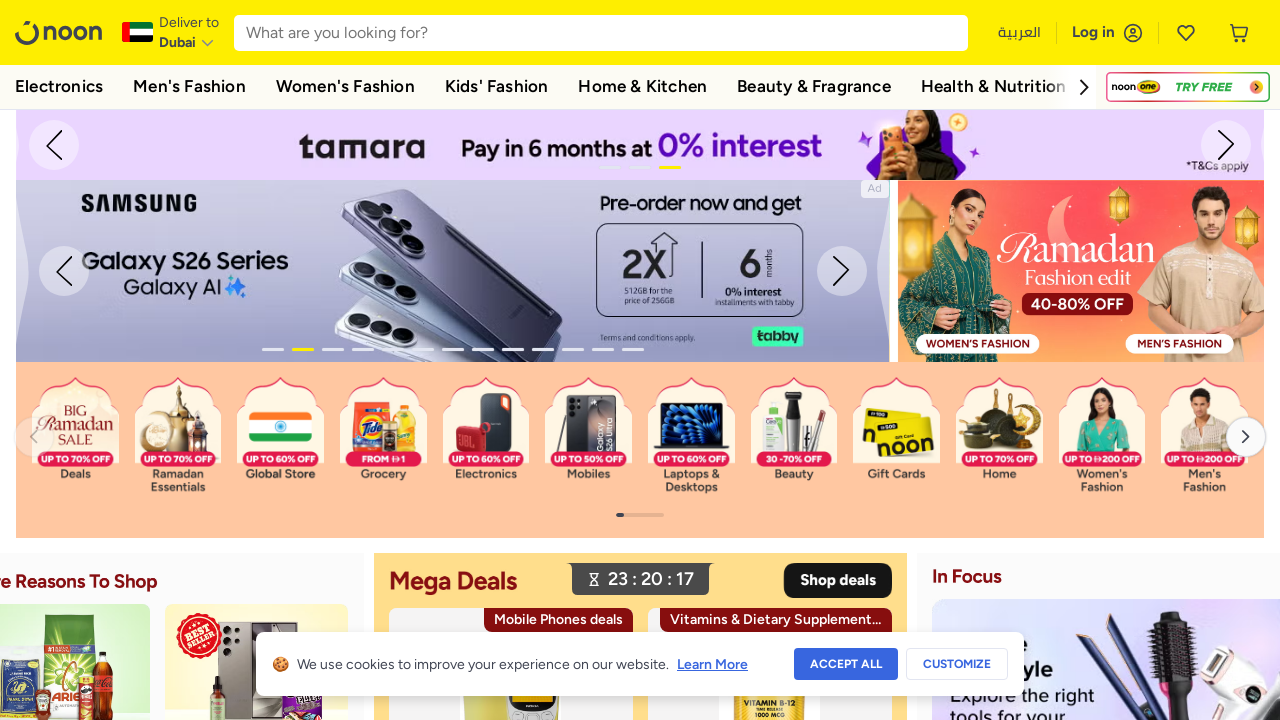